Tests jQuery UI autocomplete functionality by typing a letter, navigating through suggestions with arrow keys, and selecting an option

Starting URL: http://jqueryui.com/autocomplete/

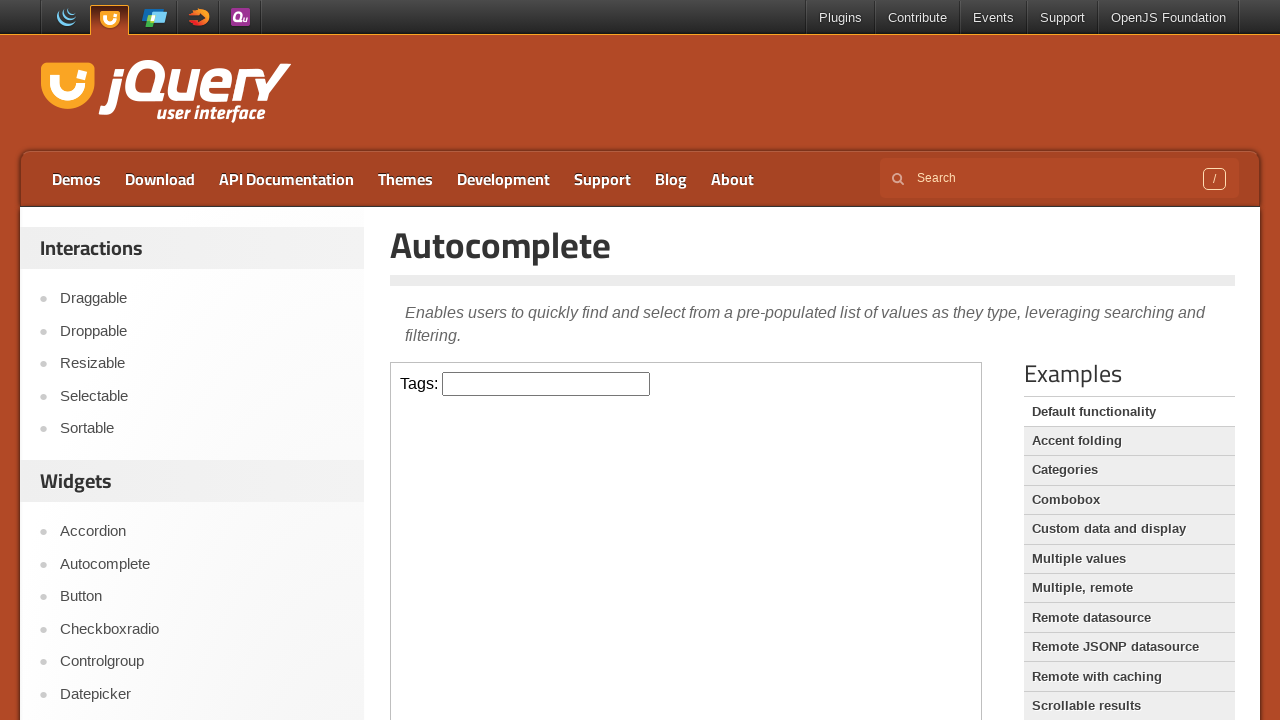

Located iframe containing autocomplete demo
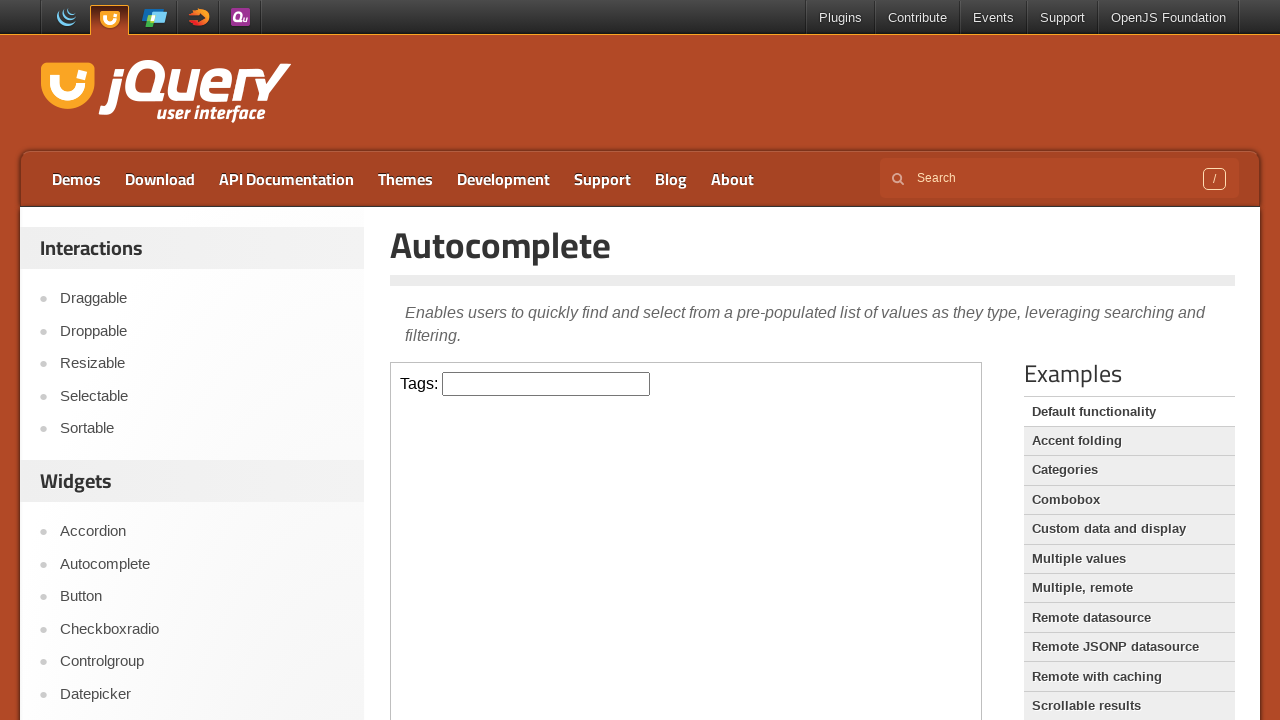

Typed 'a' in tags input field to trigger autocomplete on iframe >> nth=0 >> internal:control=enter-frame >> #tags
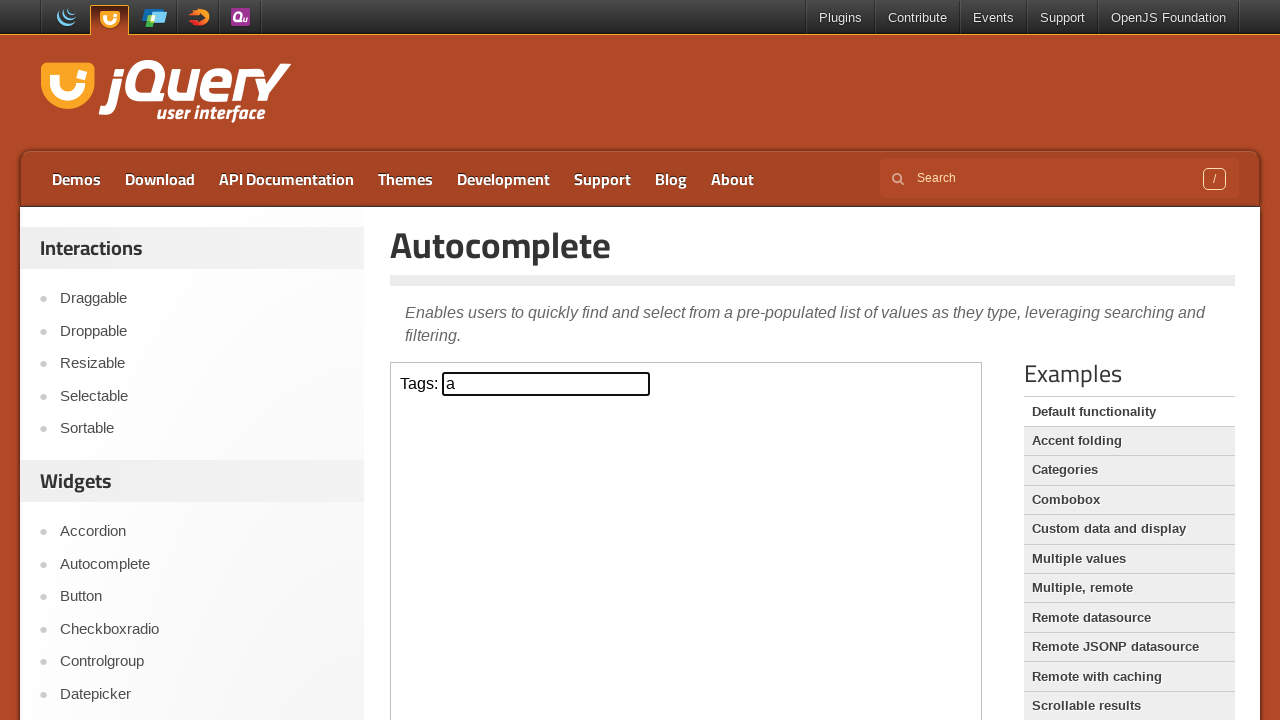

Autocomplete suggestions appeared
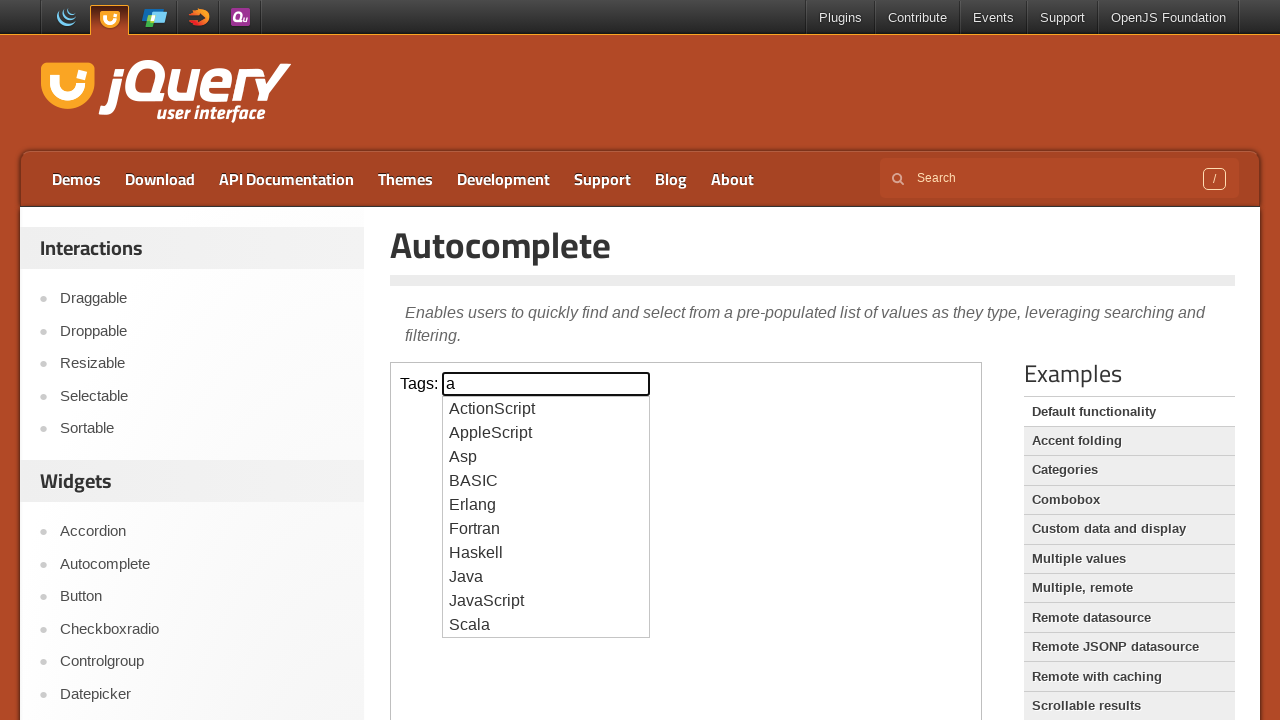

Retrieved 10 autocomplete suggestions
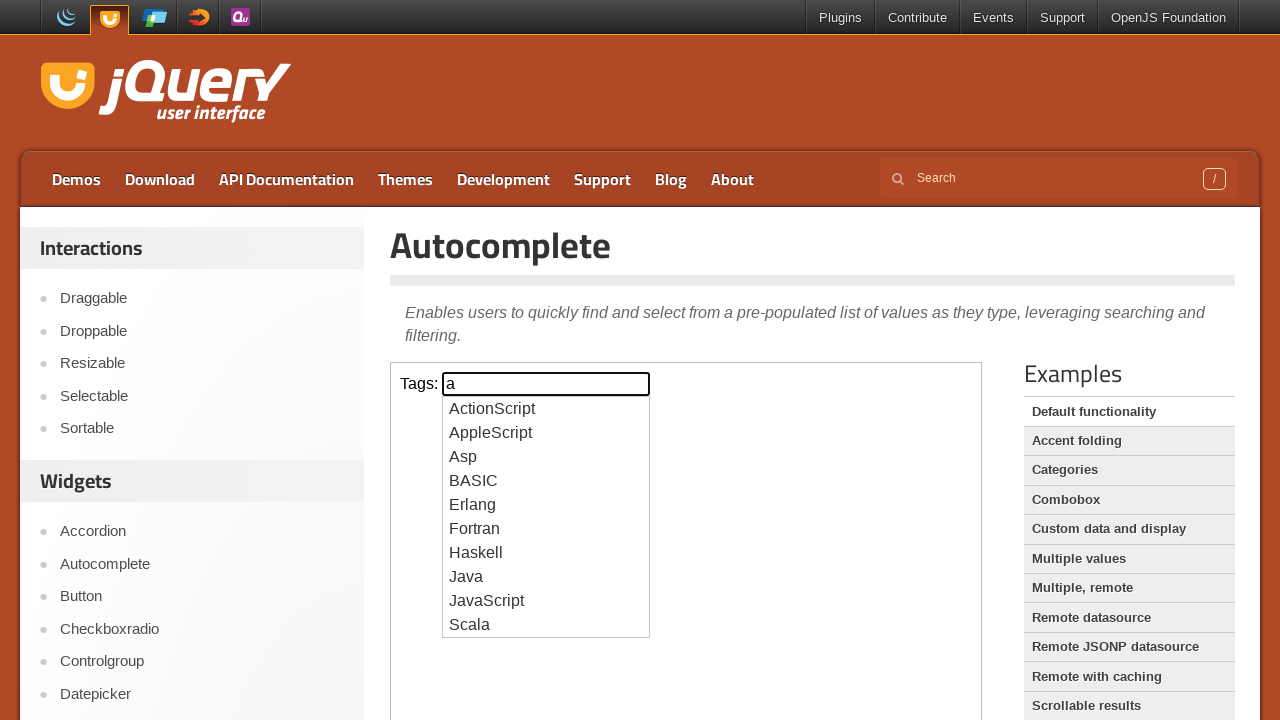

Pressed ArrowDown to navigate to suggestion 1 on iframe >> nth=0 >> internal:control=enter-frame >> #tags
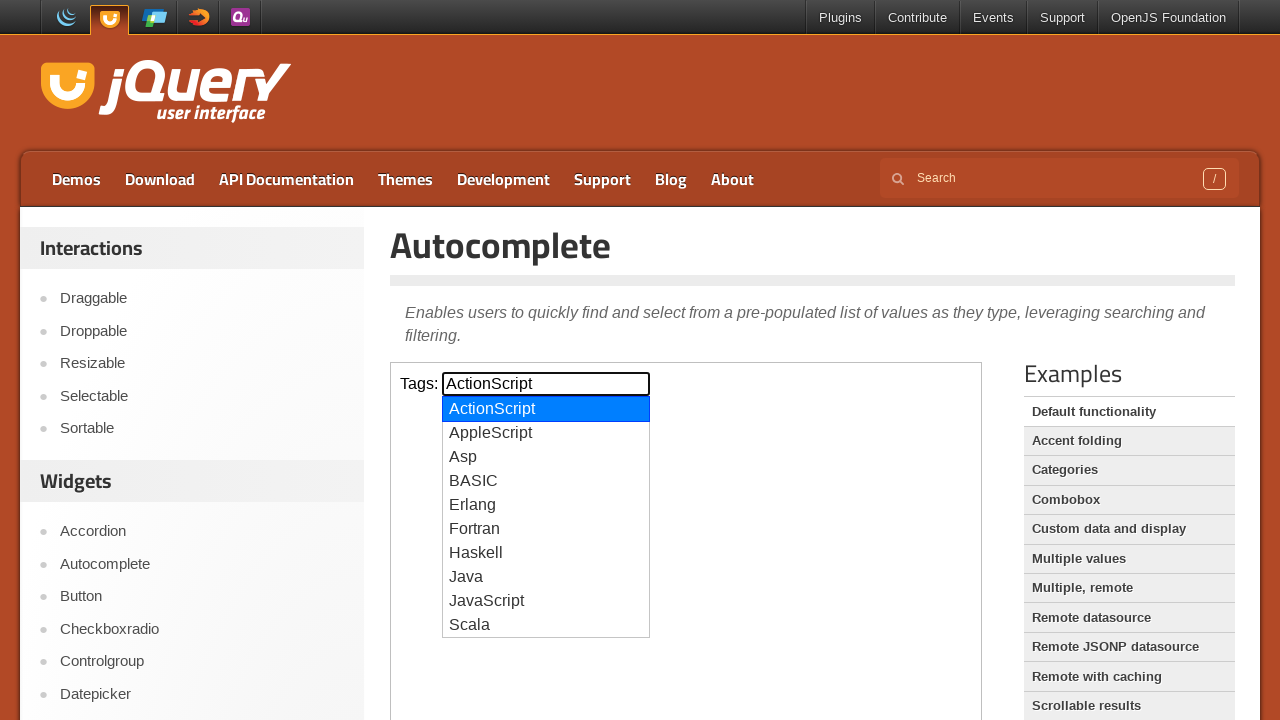

Waited 1000ms after navigating to suggestion 1
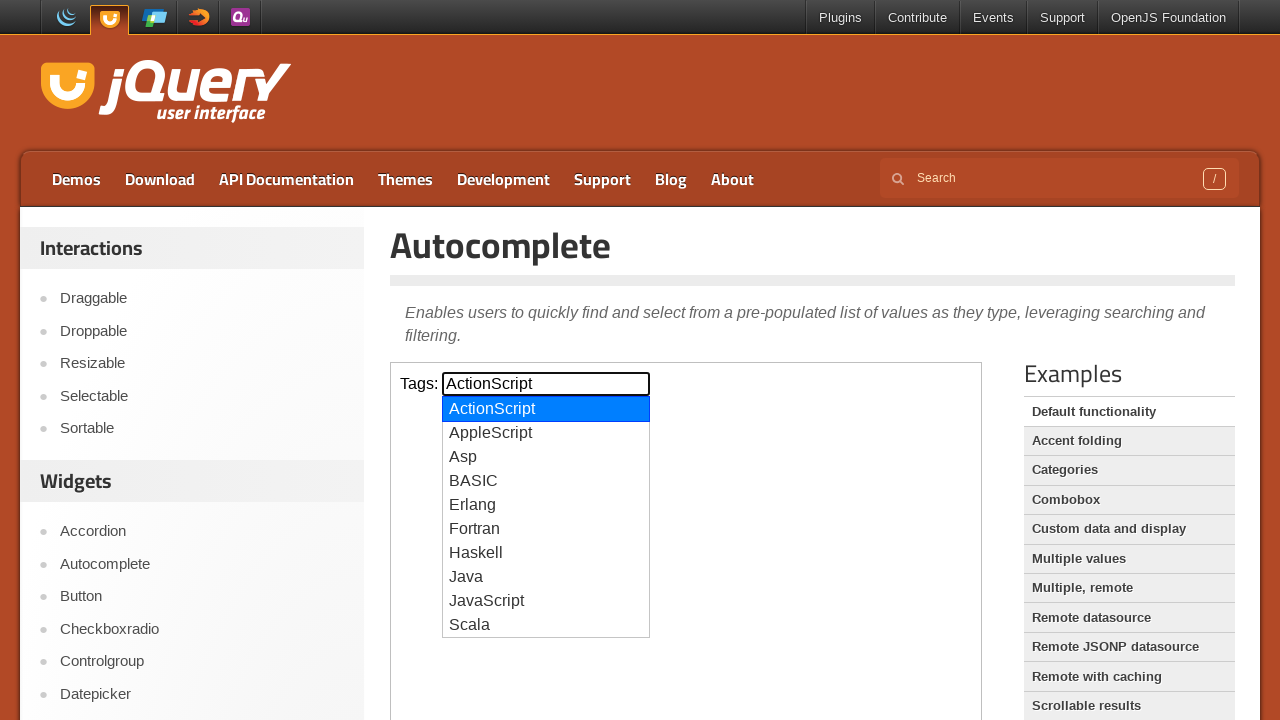

Pressed ArrowDown to navigate to suggestion 2 on iframe >> nth=0 >> internal:control=enter-frame >> #tags
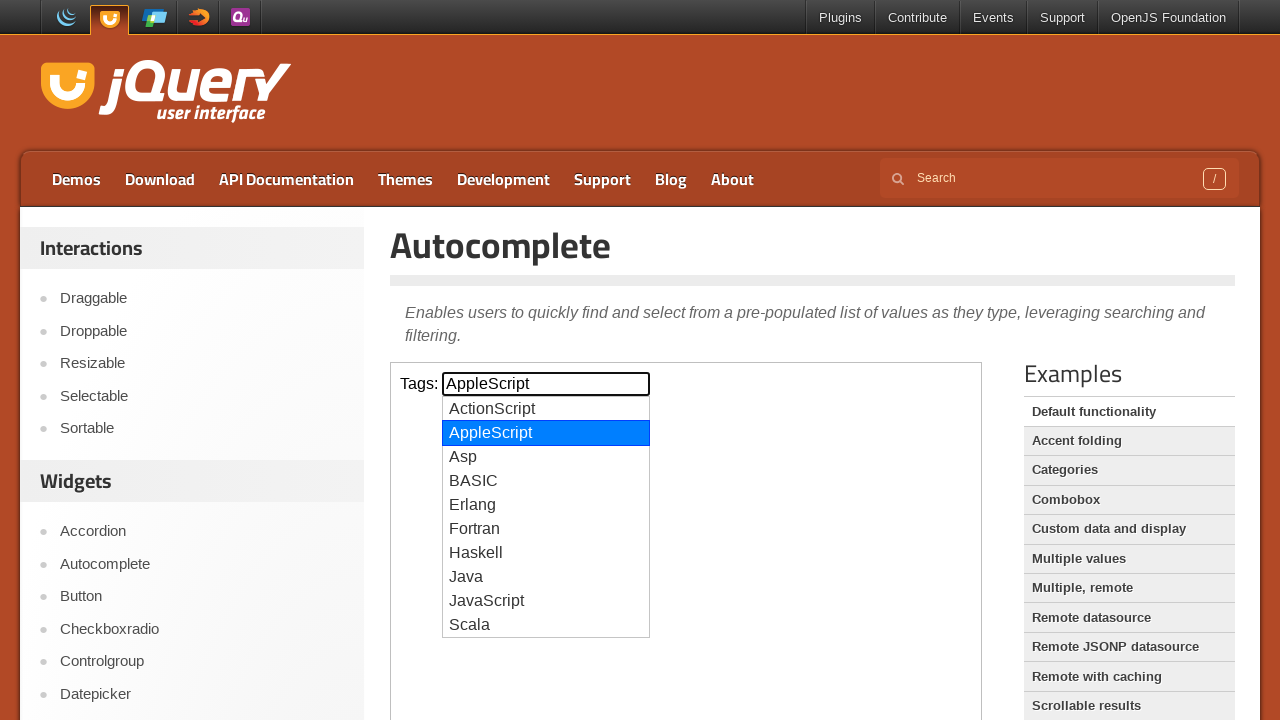

Waited 1000ms after navigating to suggestion 2
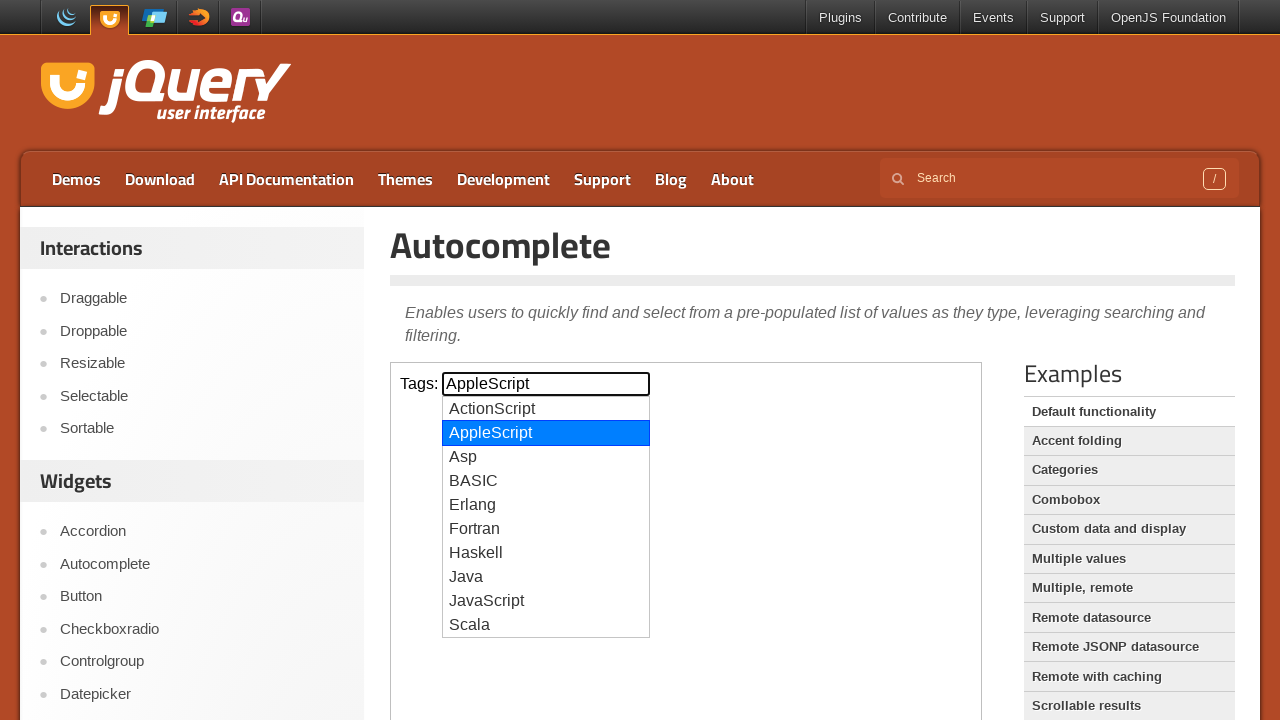

Pressed ArrowDown to navigate to suggestion 3 on iframe >> nth=0 >> internal:control=enter-frame >> #tags
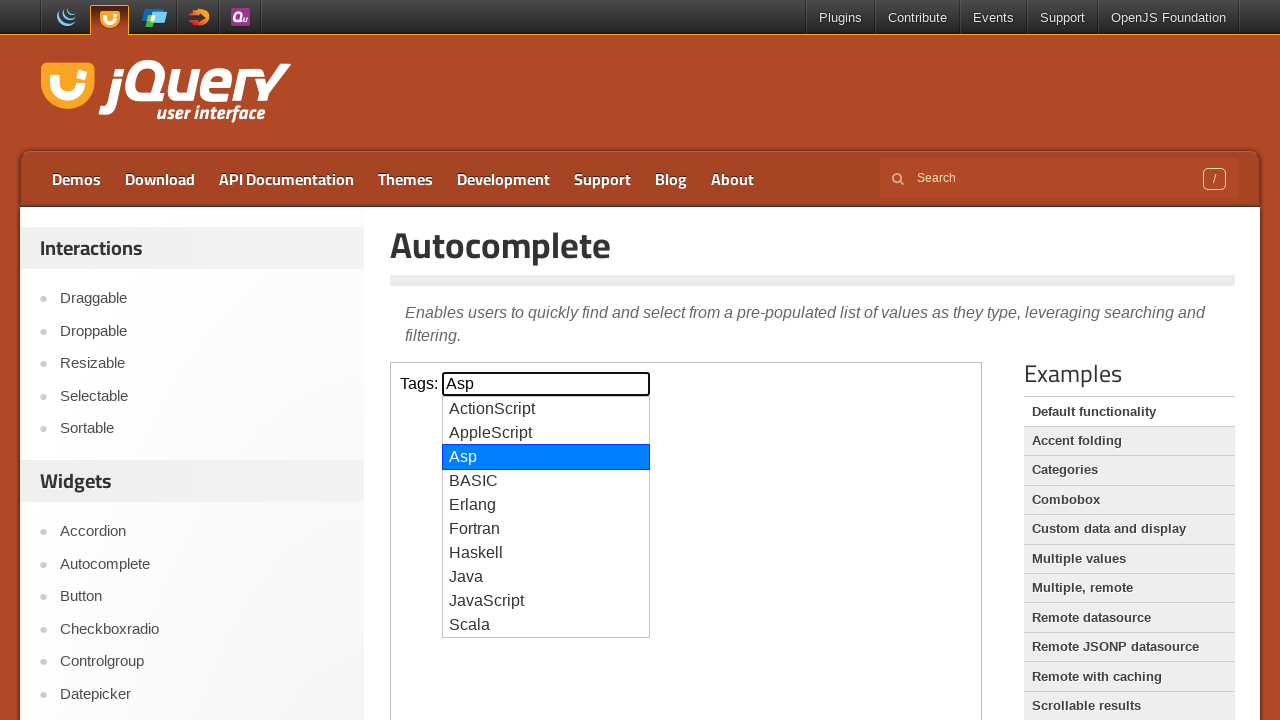

Waited 1000ms after navigating to suggestion 3
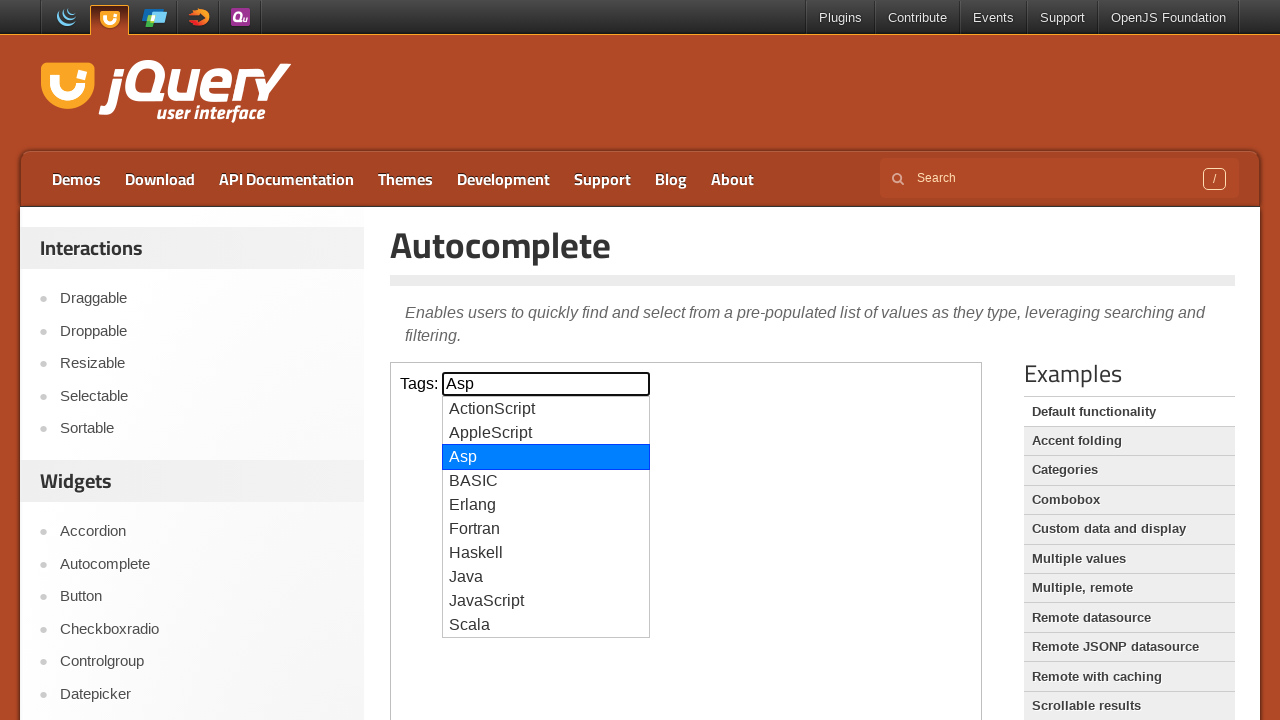

Pressed Enter to select the highlighted autocomplete suggestion on iframe >> nth=0 >> internal:control=enter-frame >> #tags
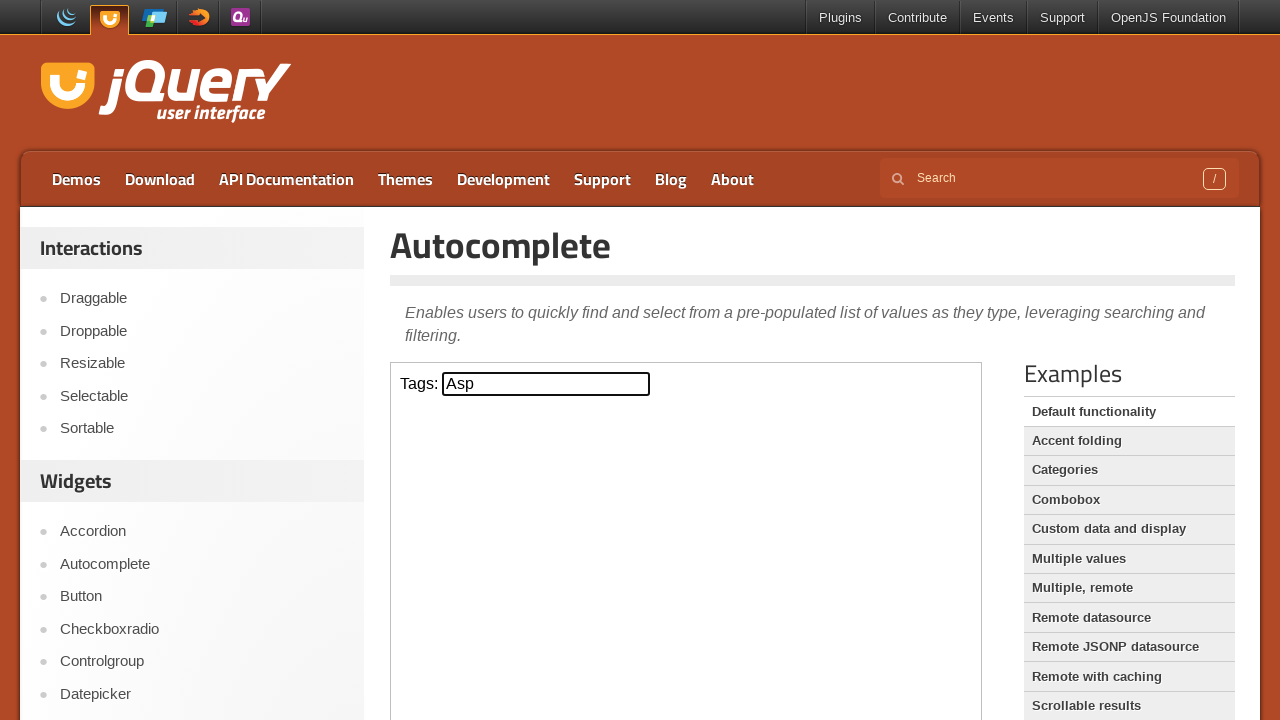

Final wait of 4000ms completed
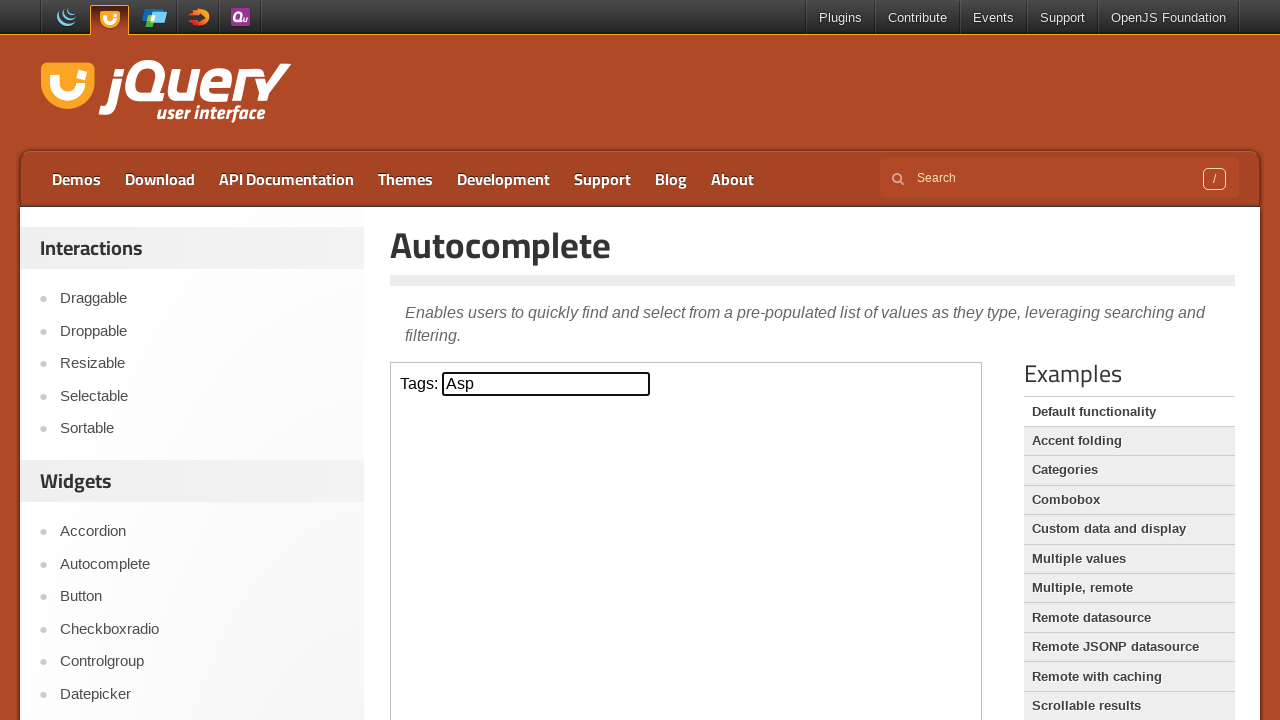

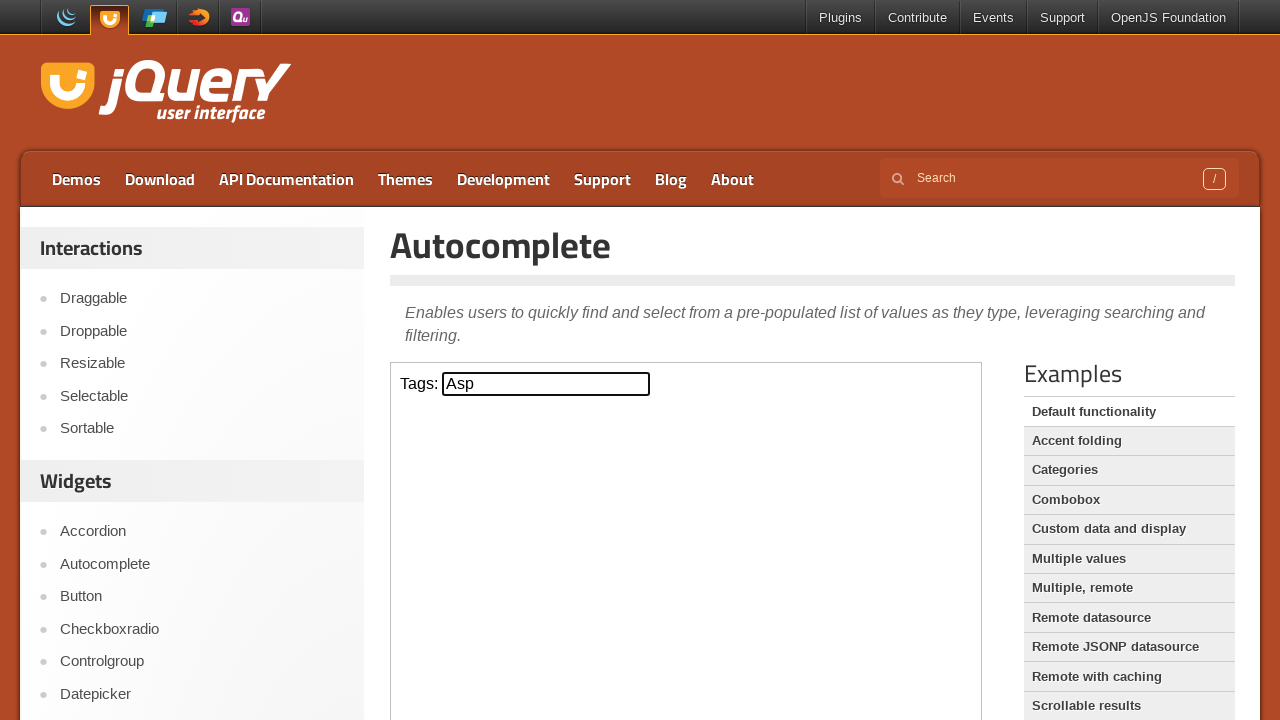